Tests multi-select dropdown functionality by selecting all options one by one, then deselecting specific options

Starting URL: https://syntaxprojects.com/basic-select-dropdown-demo.php

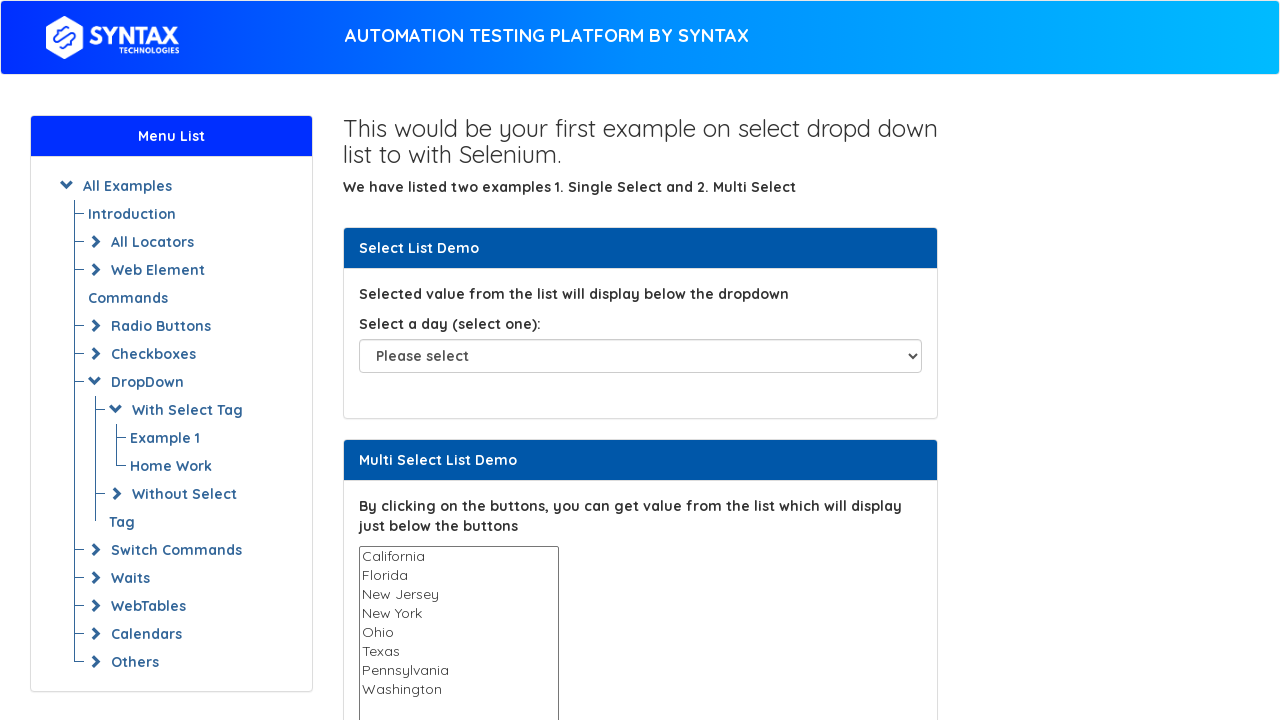

Located the multi-select dropdown element
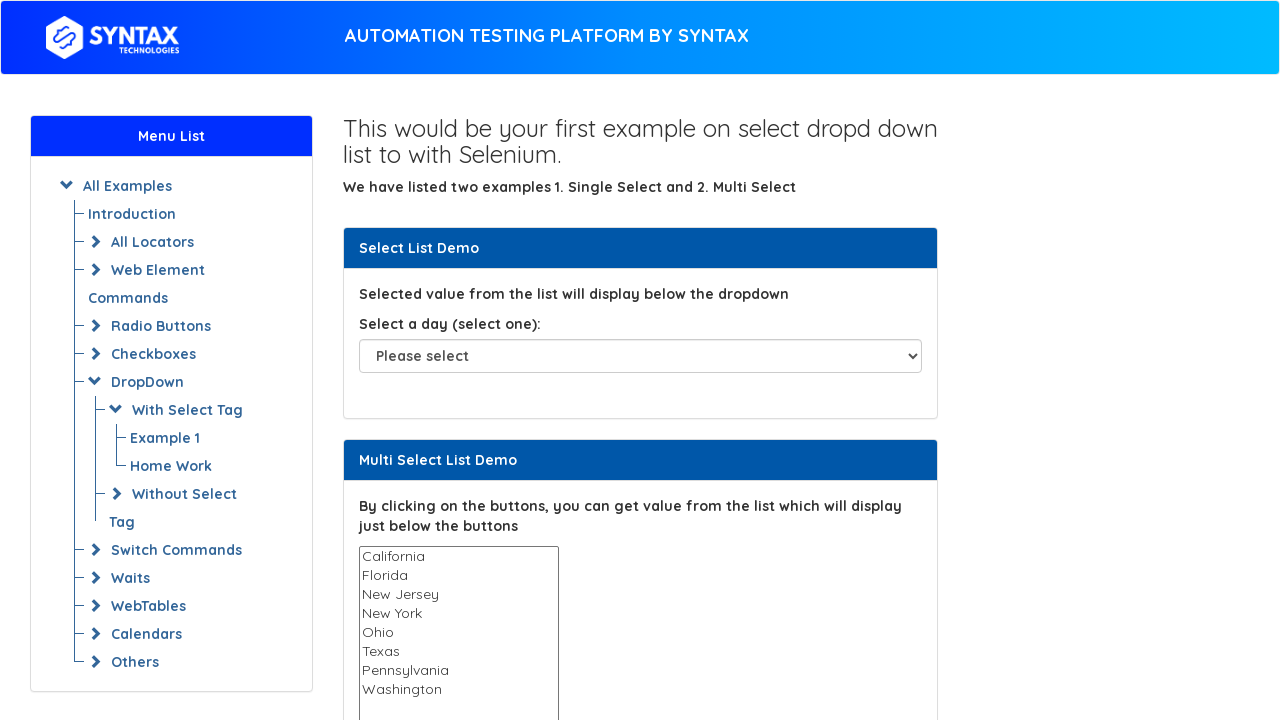

Retrieved all options from the multi-select dropdown
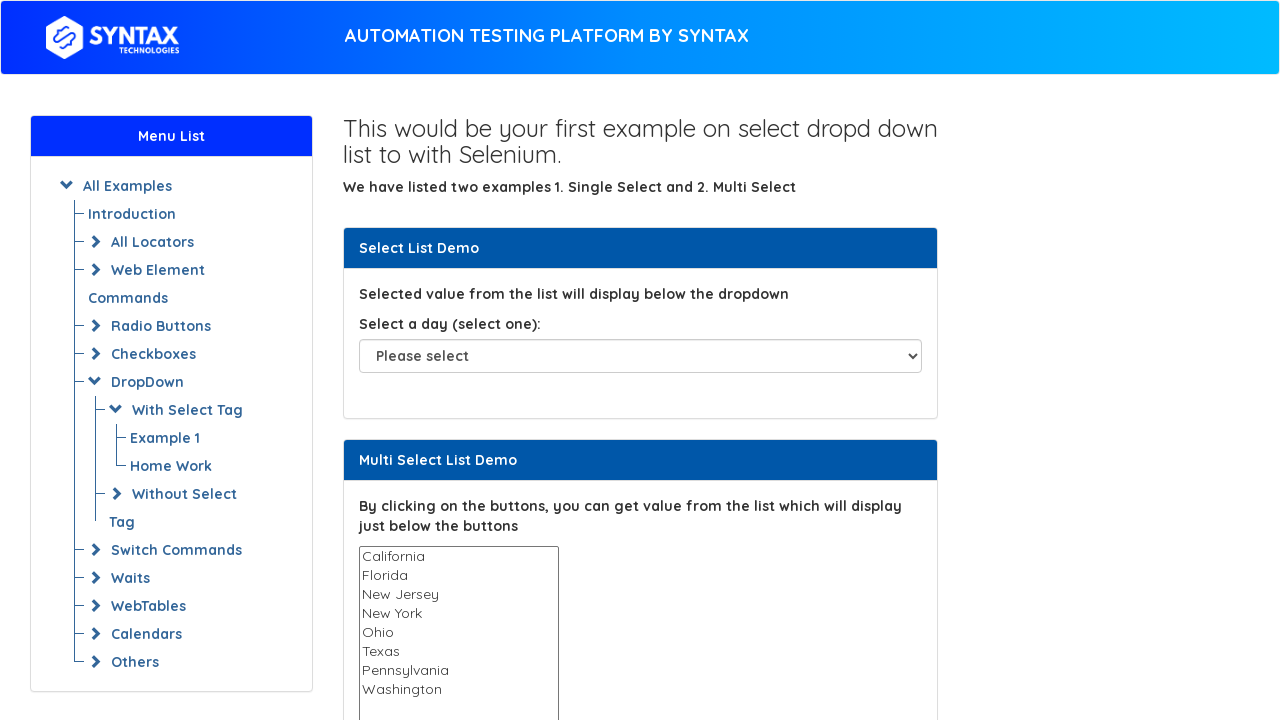

Selected option: 'California' on #multi-select
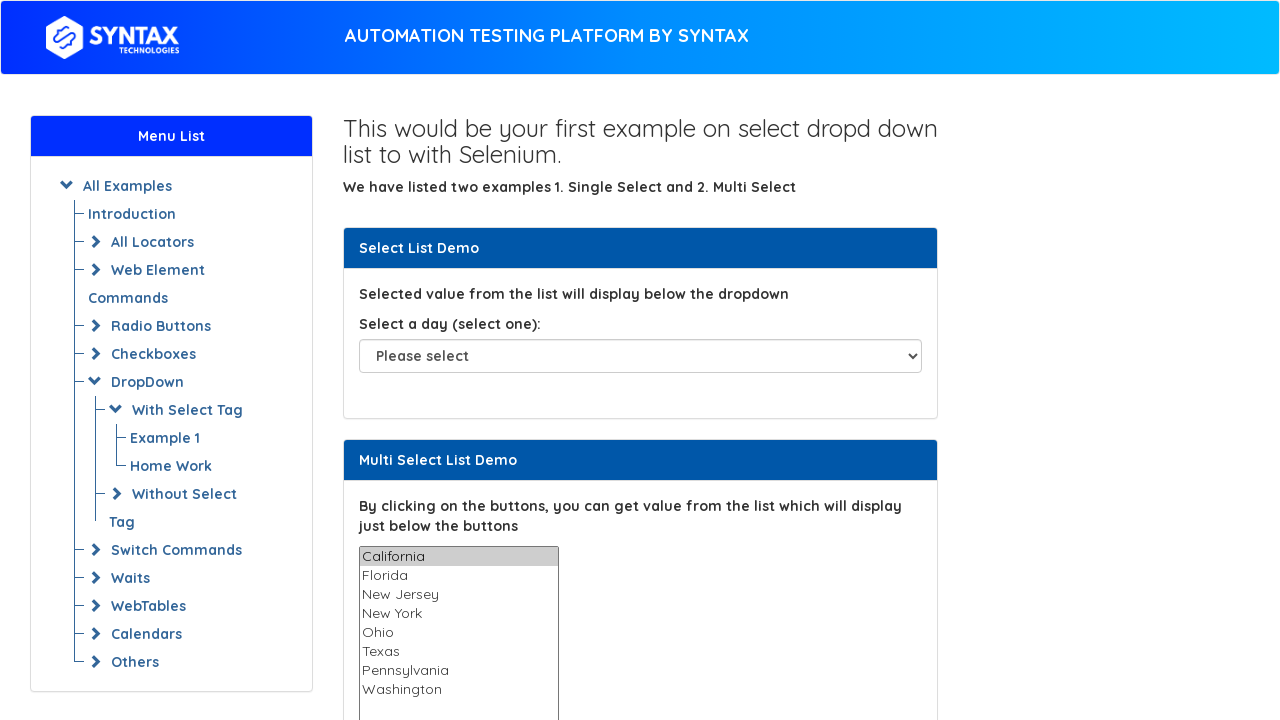

Waited 2 seconds after selection
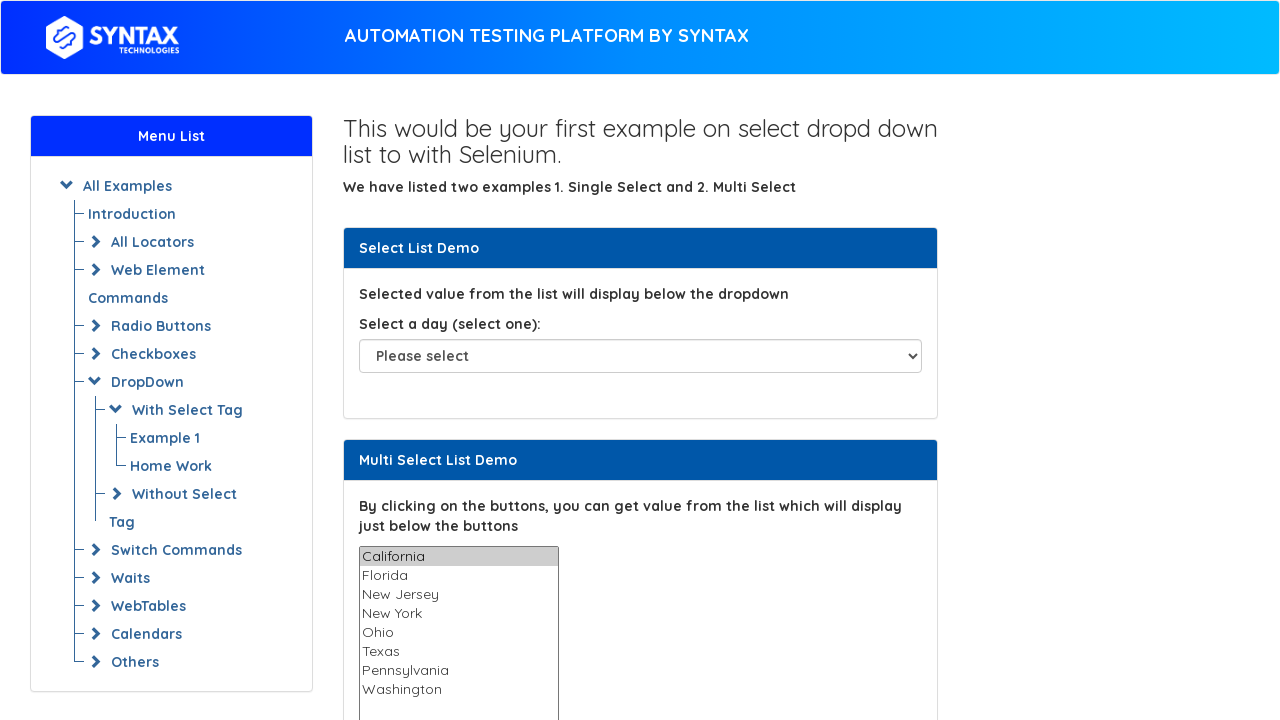

Selected option: 'Florida' on #multi-select
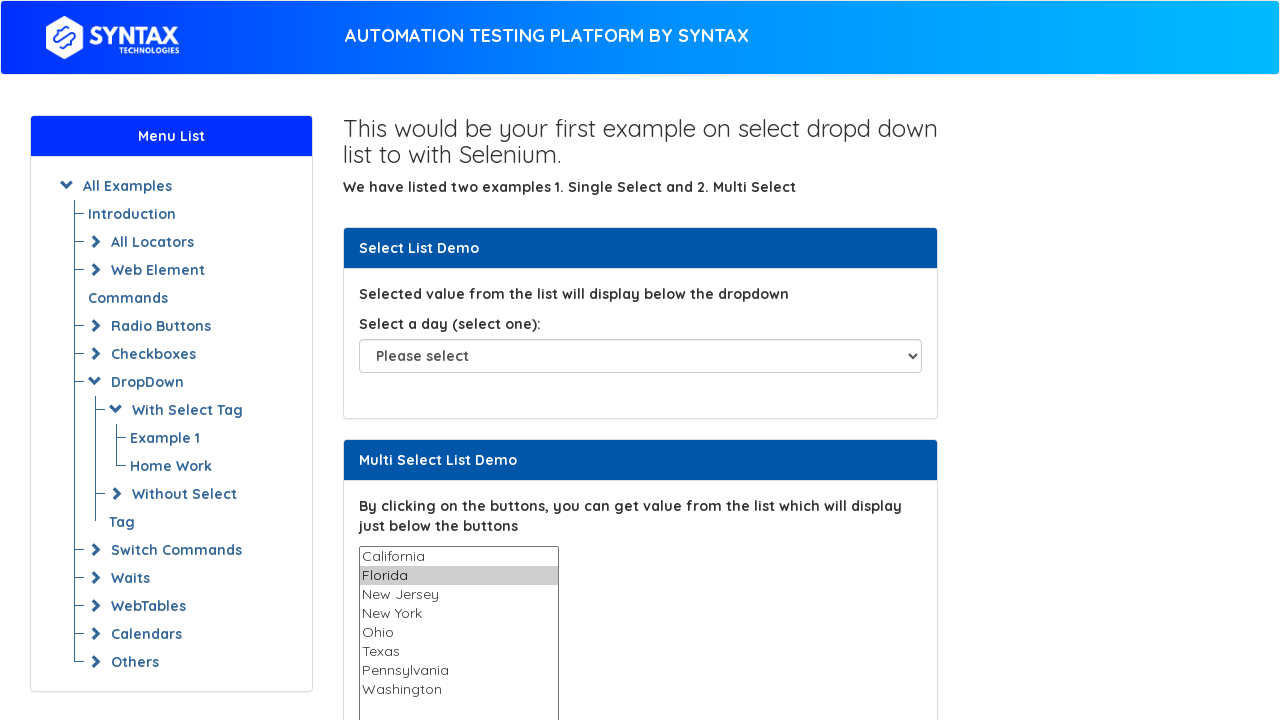

Waited 2 seconds after selection
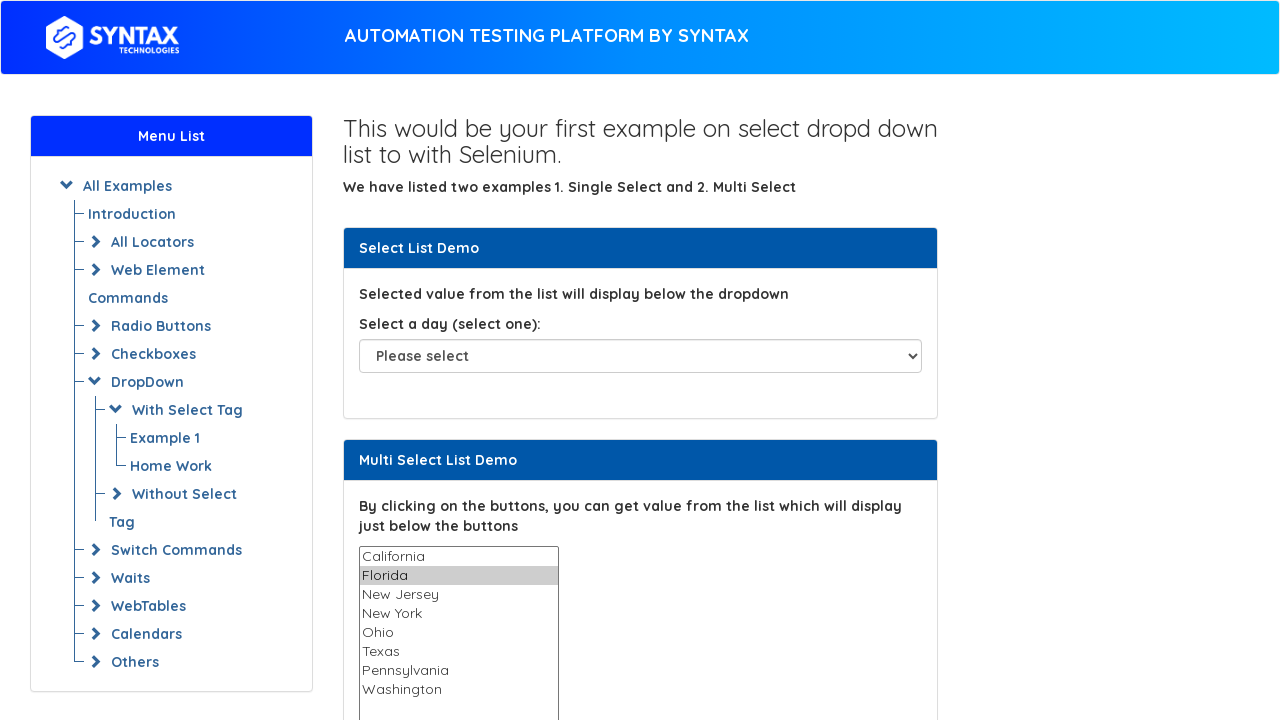

Selected option: 'New Jersey' on #multi-select
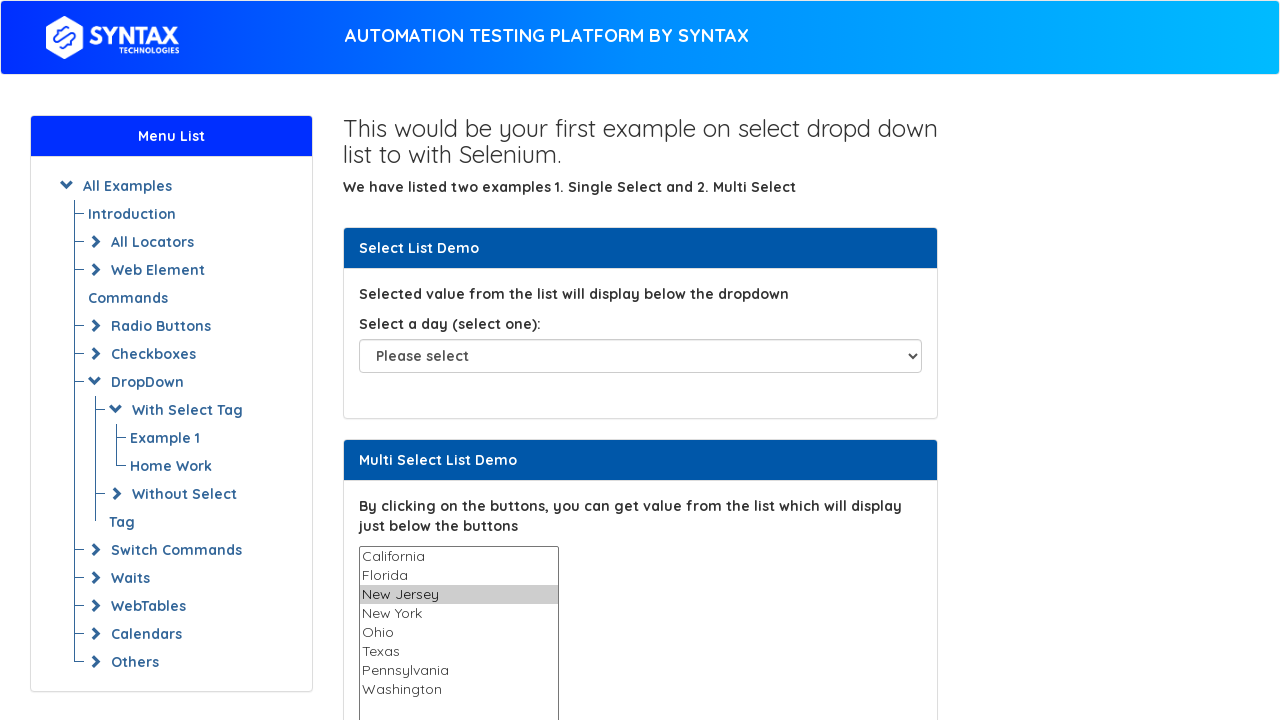

Waited 2 seconds after selection
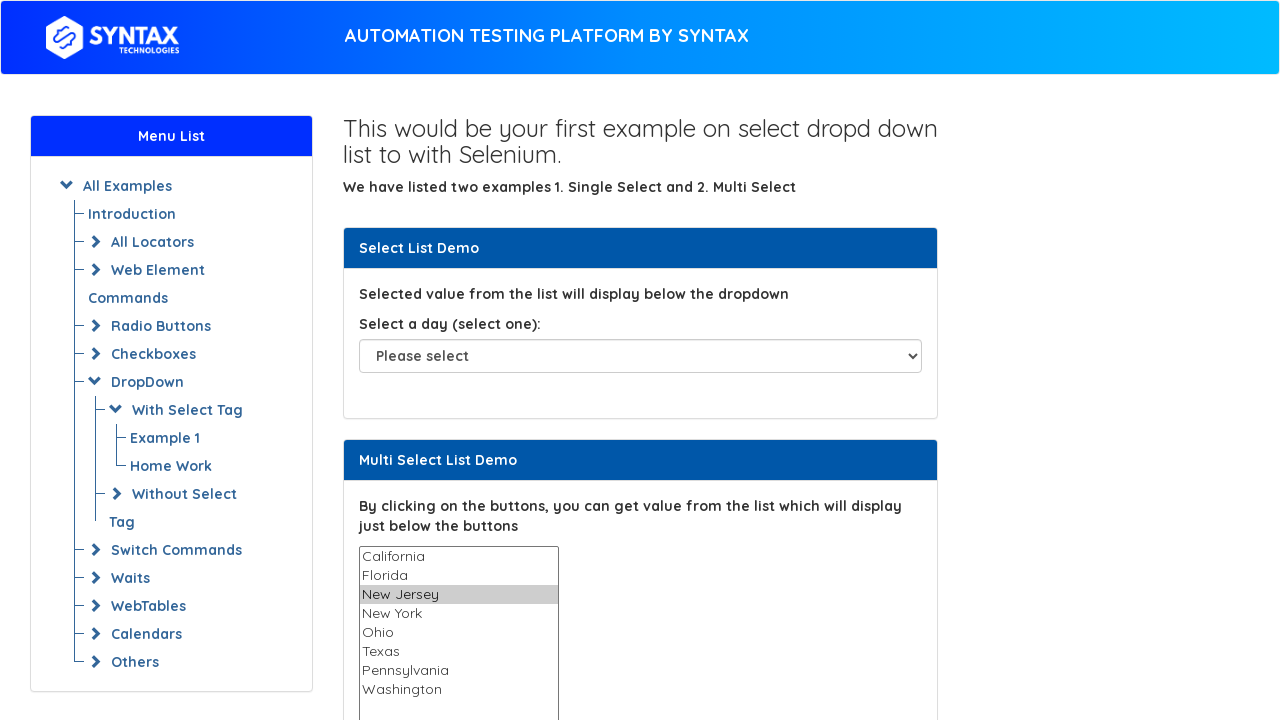

Selected option: 'New York' on #multi-select
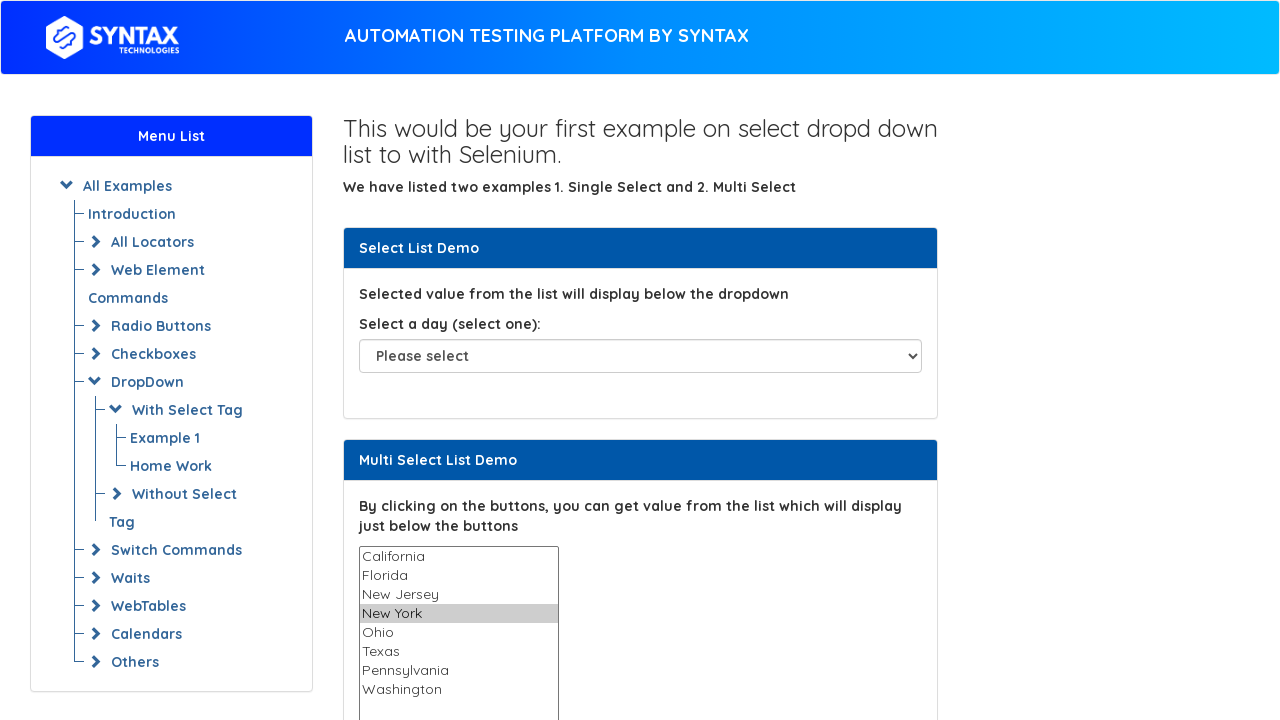

Waited 2 seconds after selection
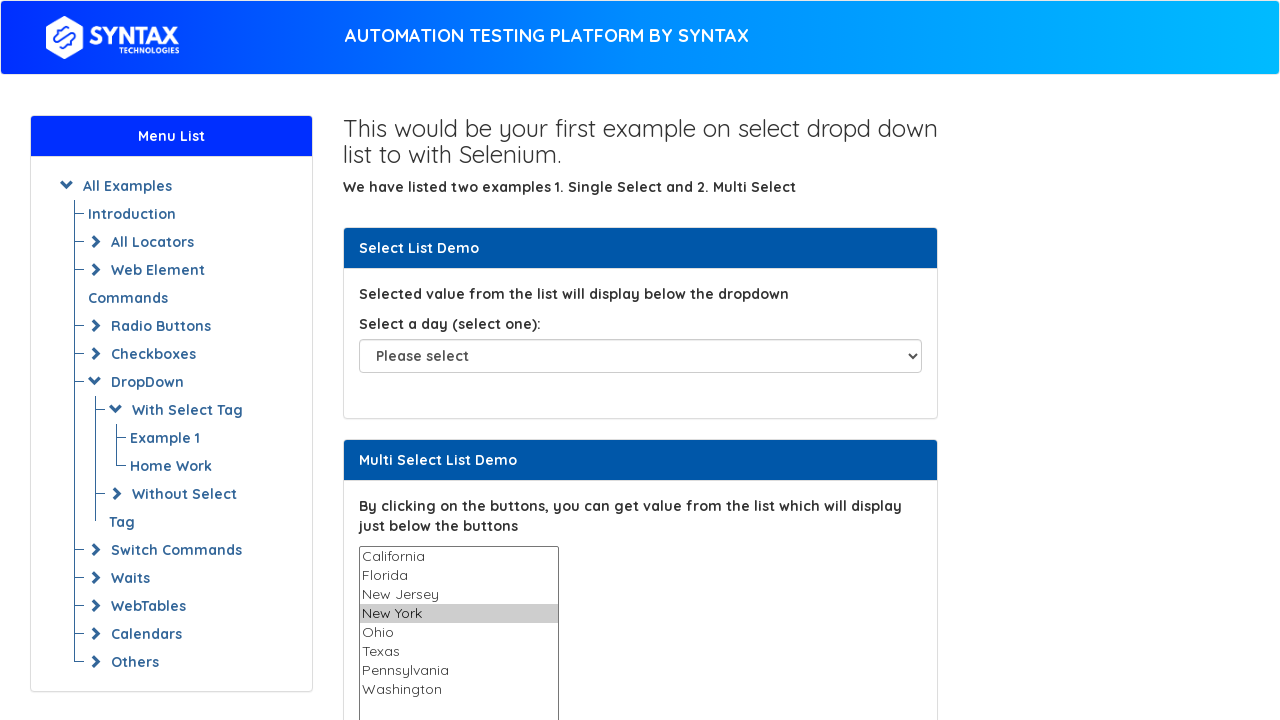

Selected option: 'Ohio' on #multi-select
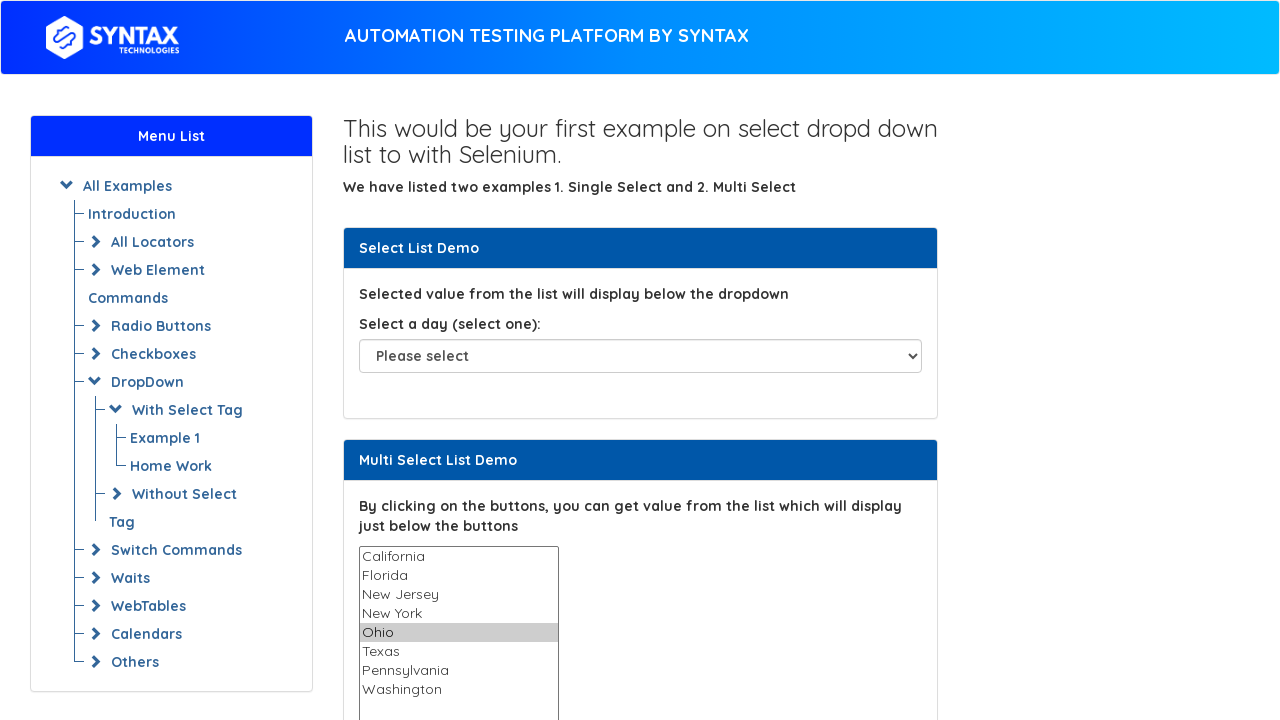

Waited 2 seconds after selection
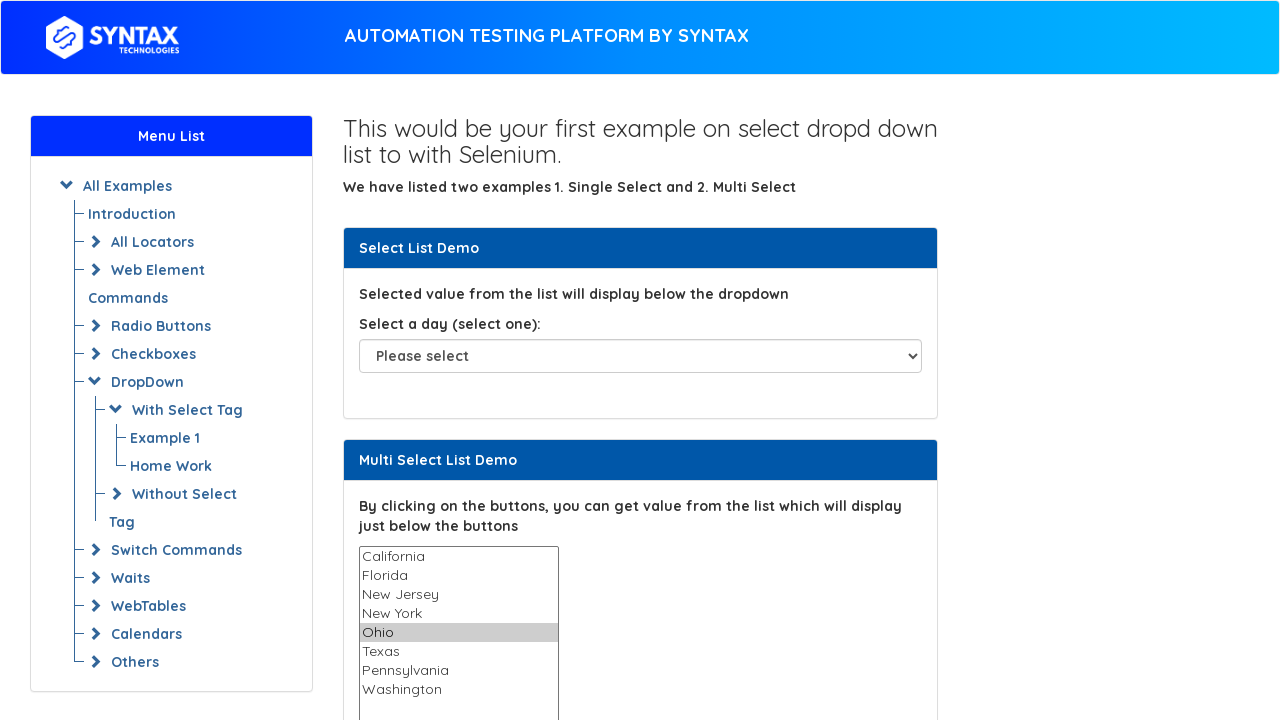

Selected option: 'Texas' on #multi-select
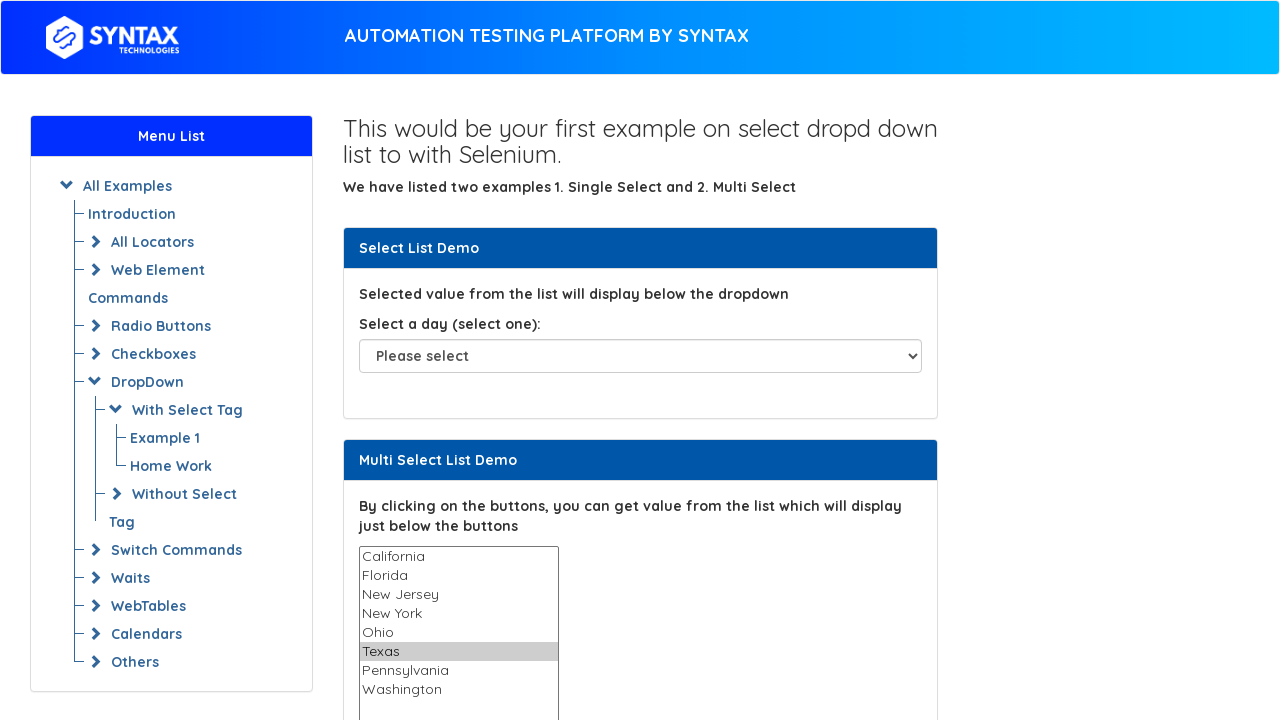

Waited 2 seconds after selection
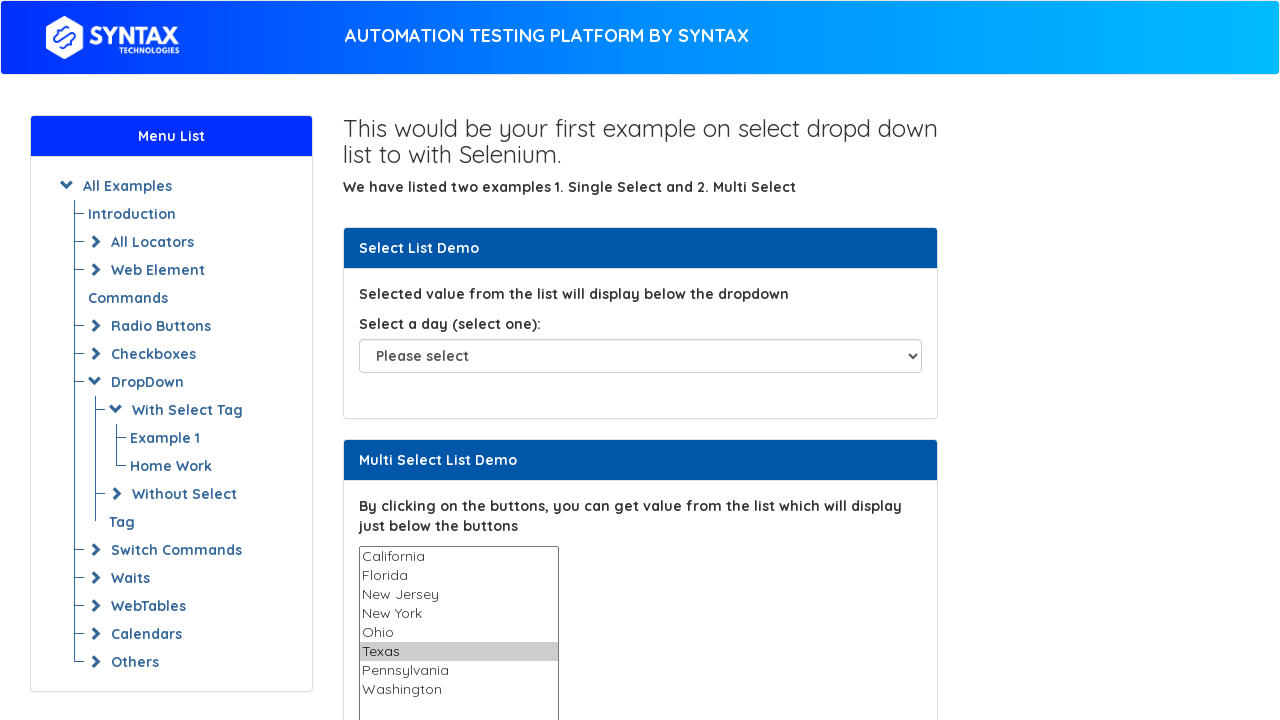

Selected option: 'Pennsylvania' on #multi-select
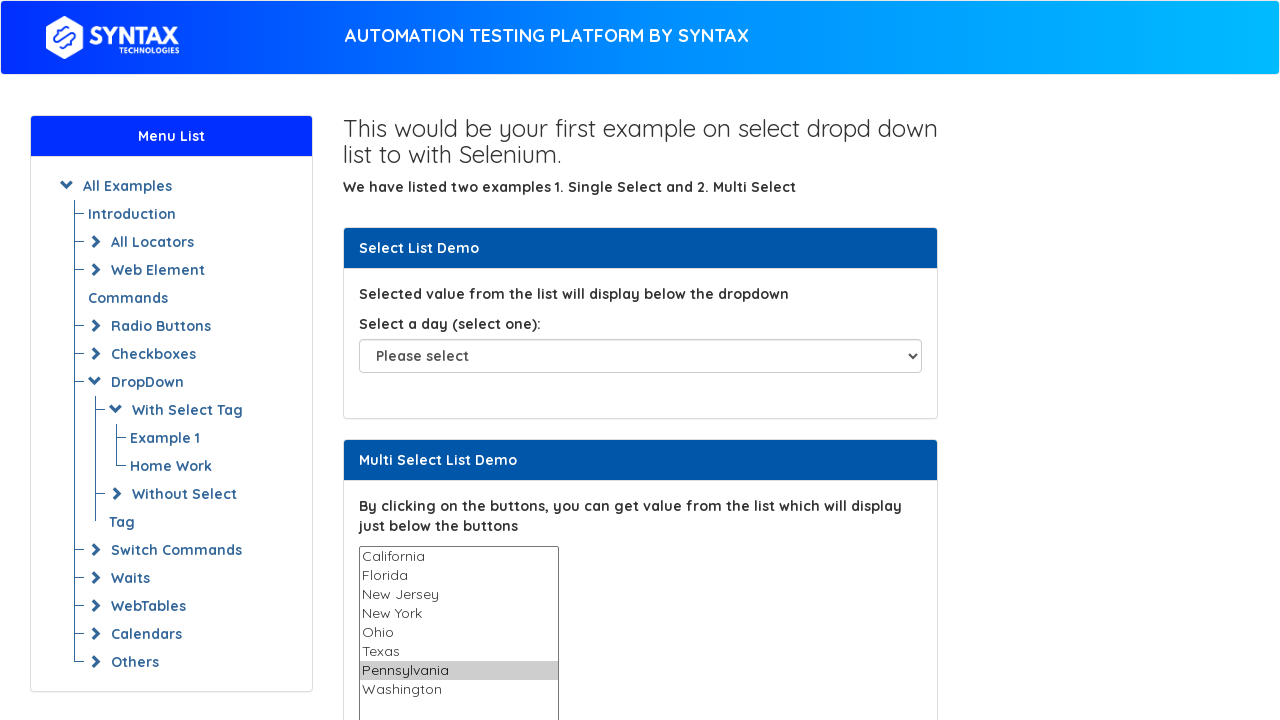

Waited 2 seconds after selection
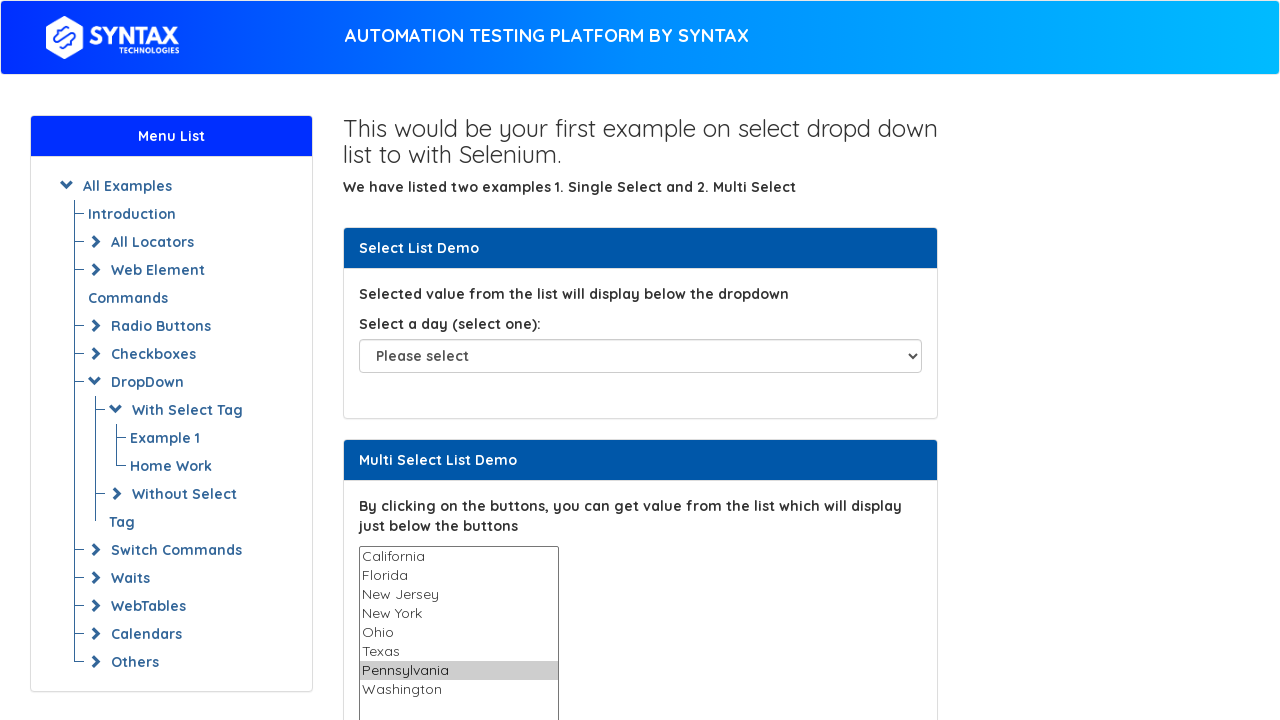

Selected option: 'Washington' on #multi-select
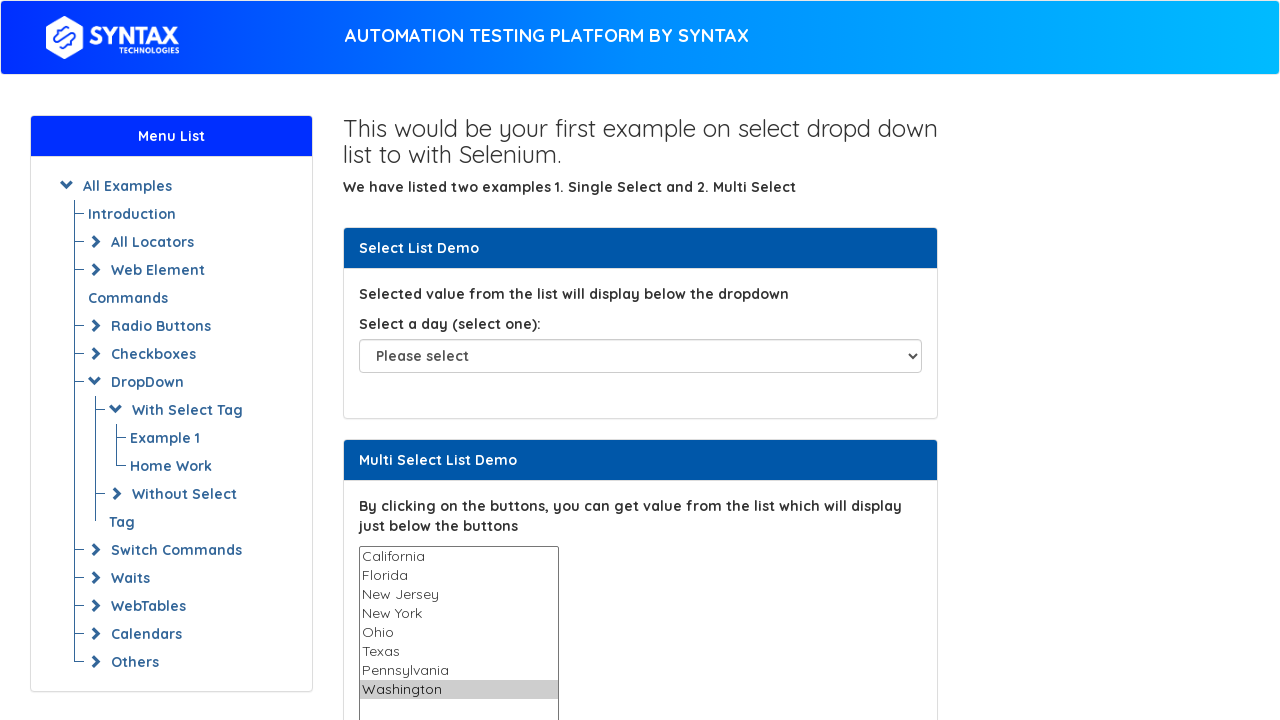

Waited 2 seconds after selection
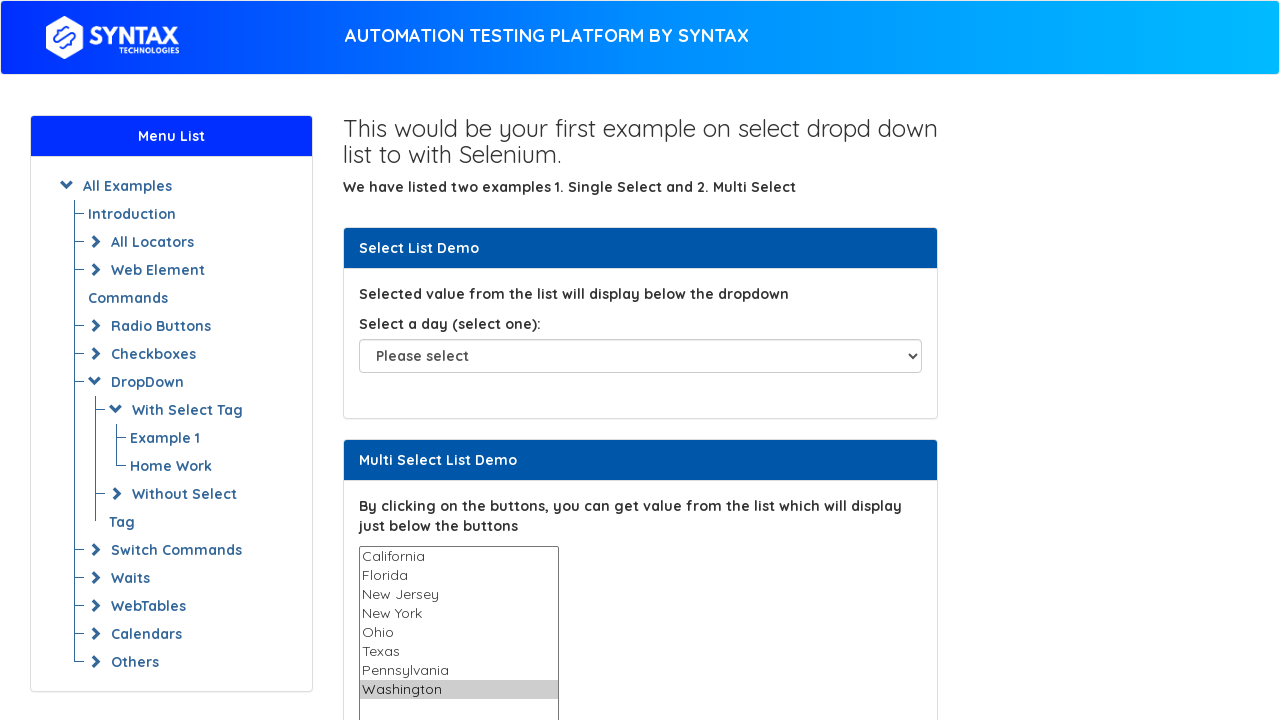

Retrieved all option values from the dropdown
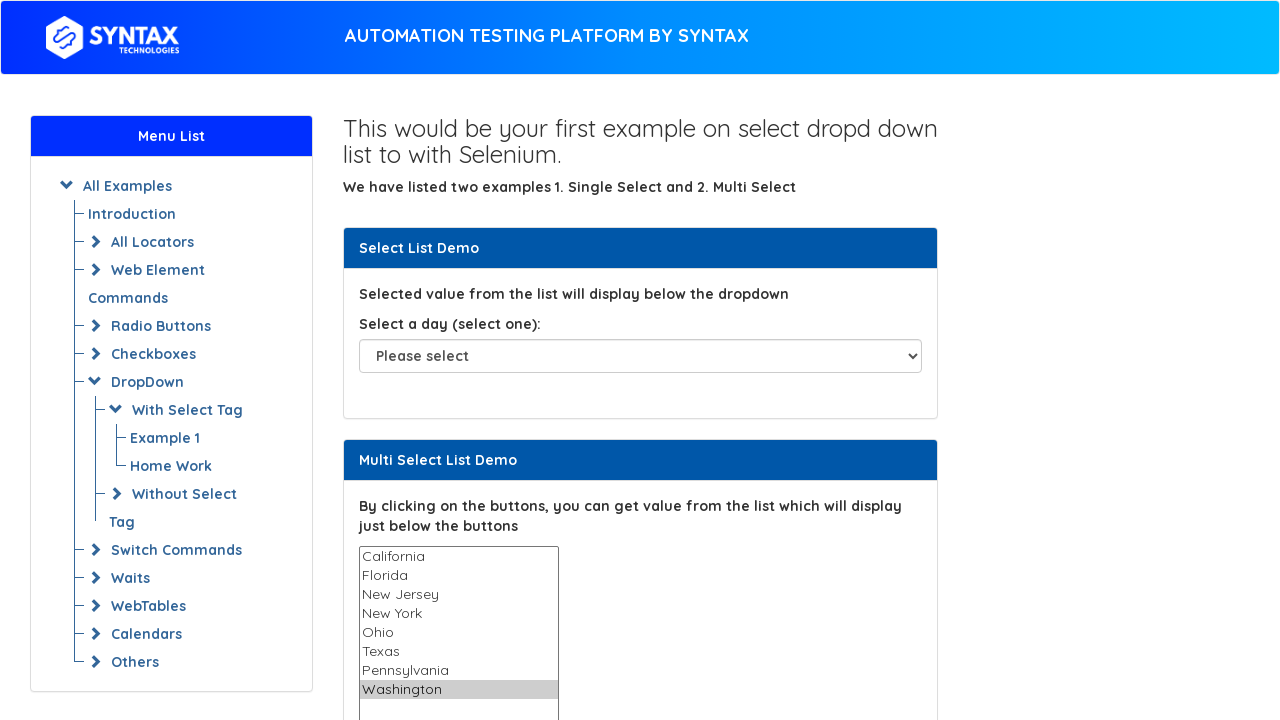

Selected option at index 5: 'Texas' on #multi-select
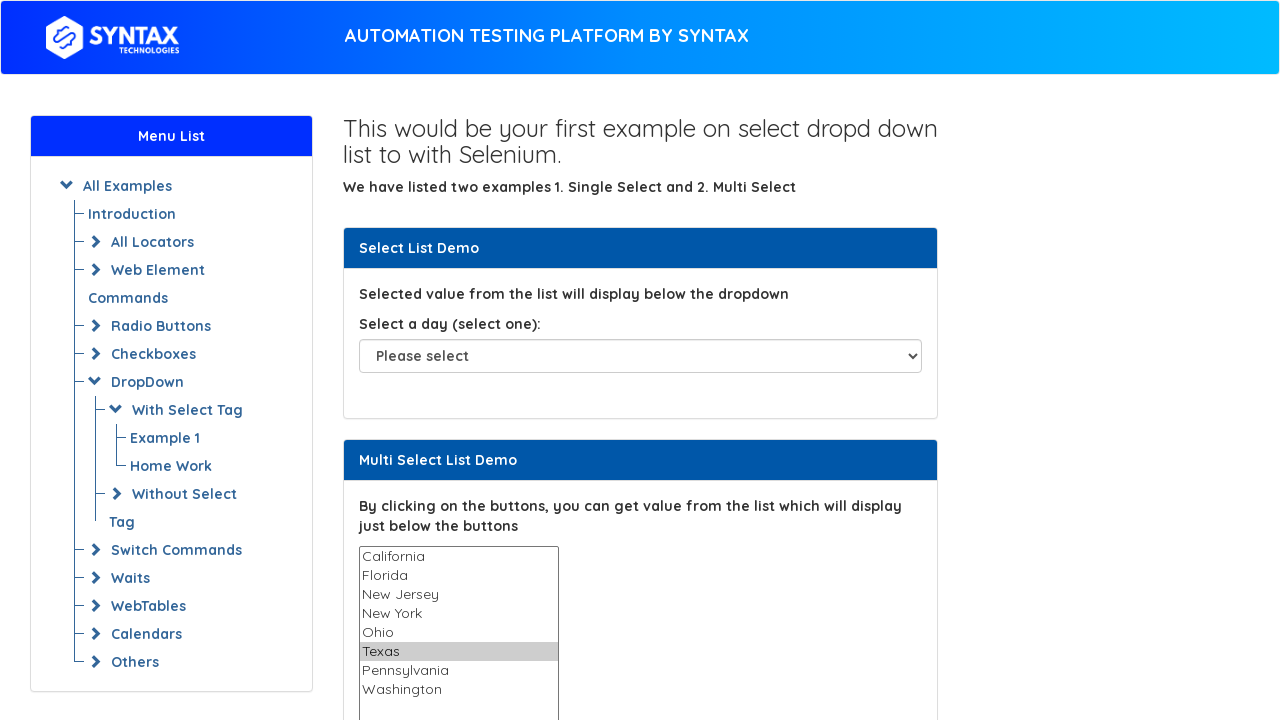

Deselected option at index 5 using JavaScript
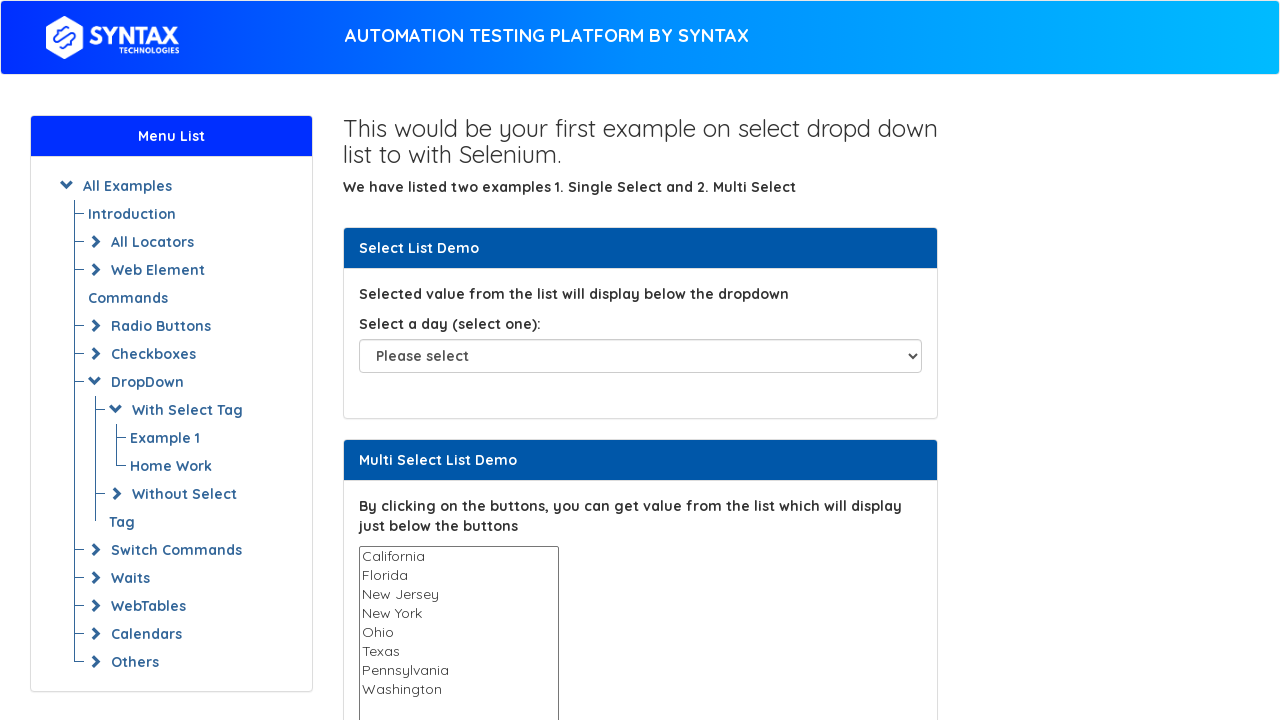

Deselected all options in the multi-select dropdown
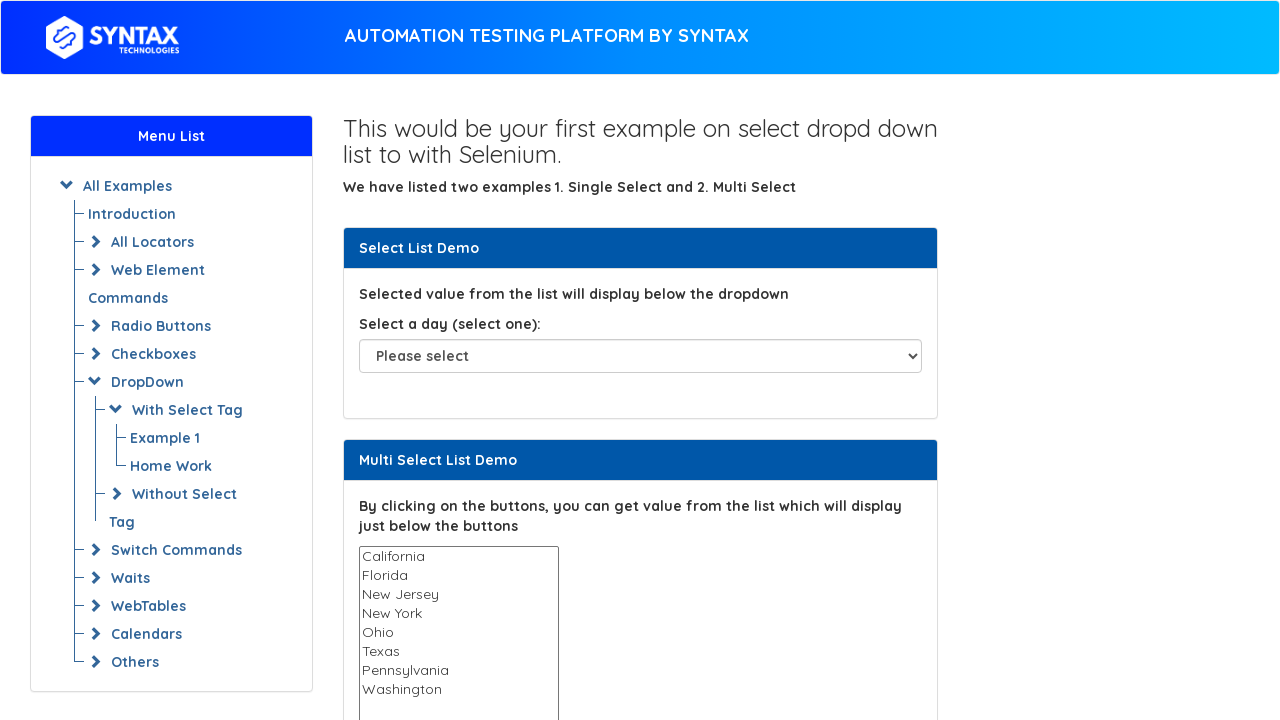

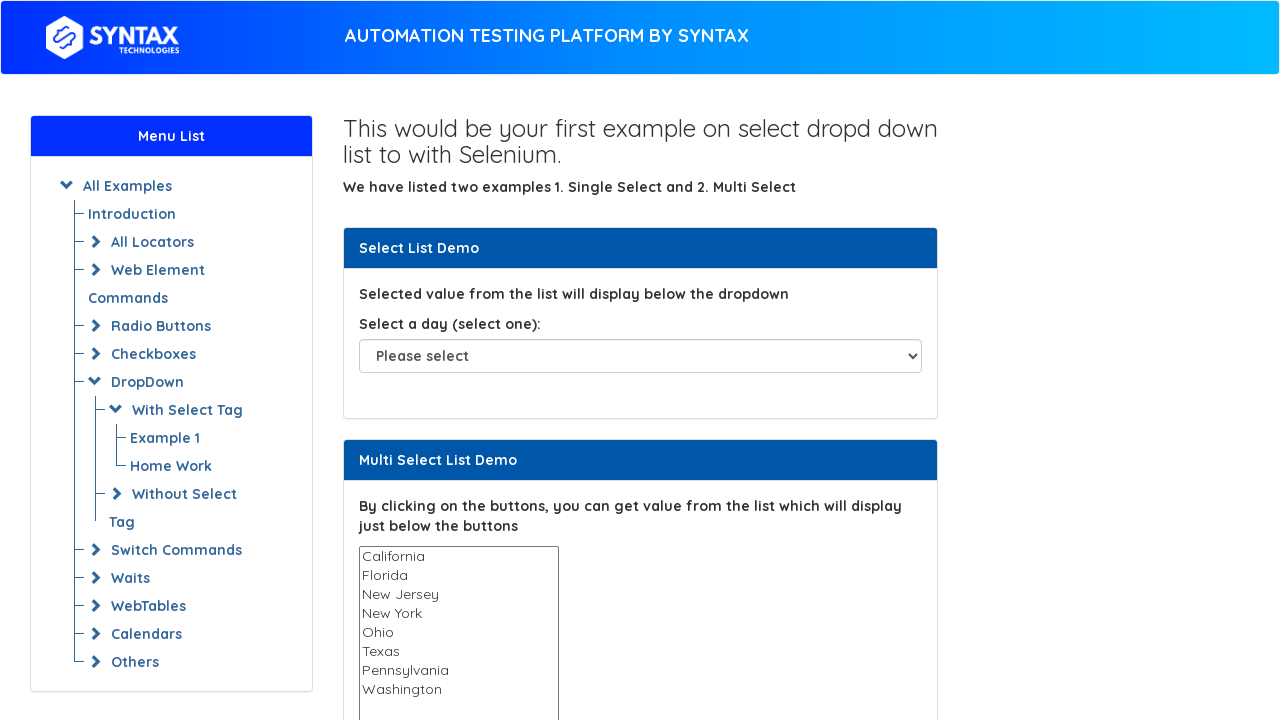